Tests date picker by selecting month and year from dropdown lists and choosing a specific date

Starting URL: https://demoqa.com/date-picker

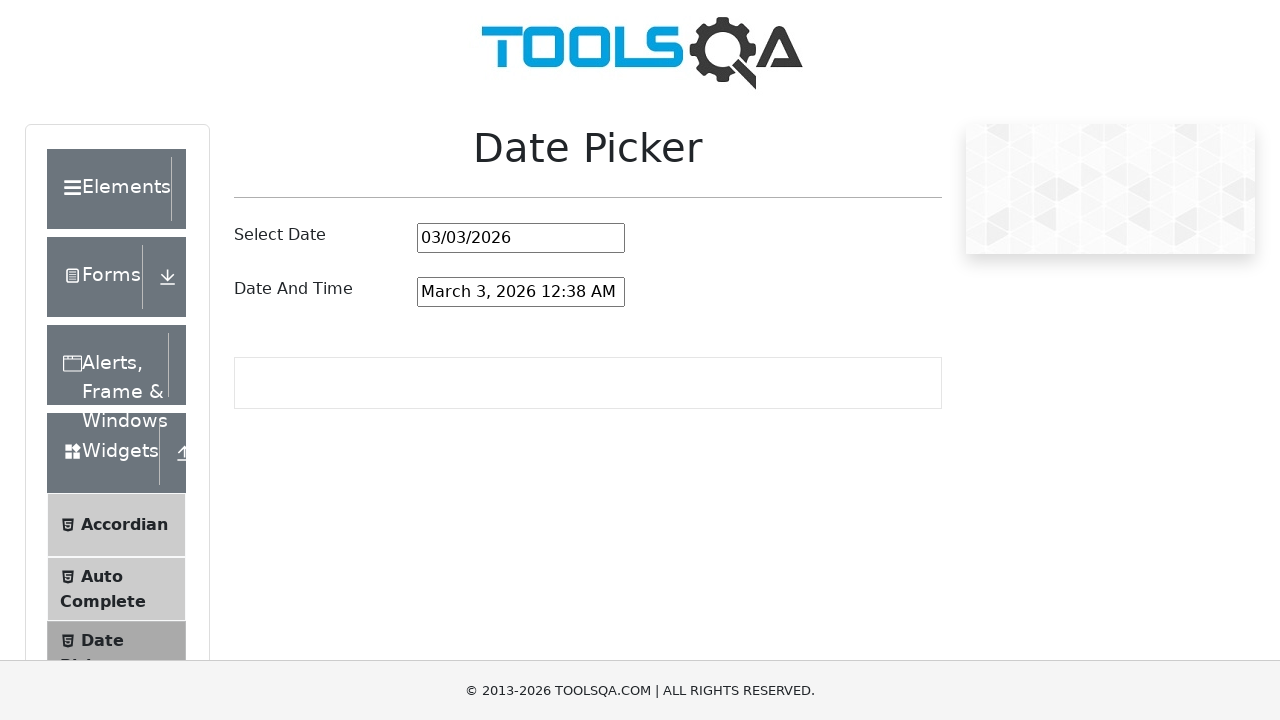

Clicked on date picker input to open dropdown at (521, 238) on #datePickerMonthYearInput
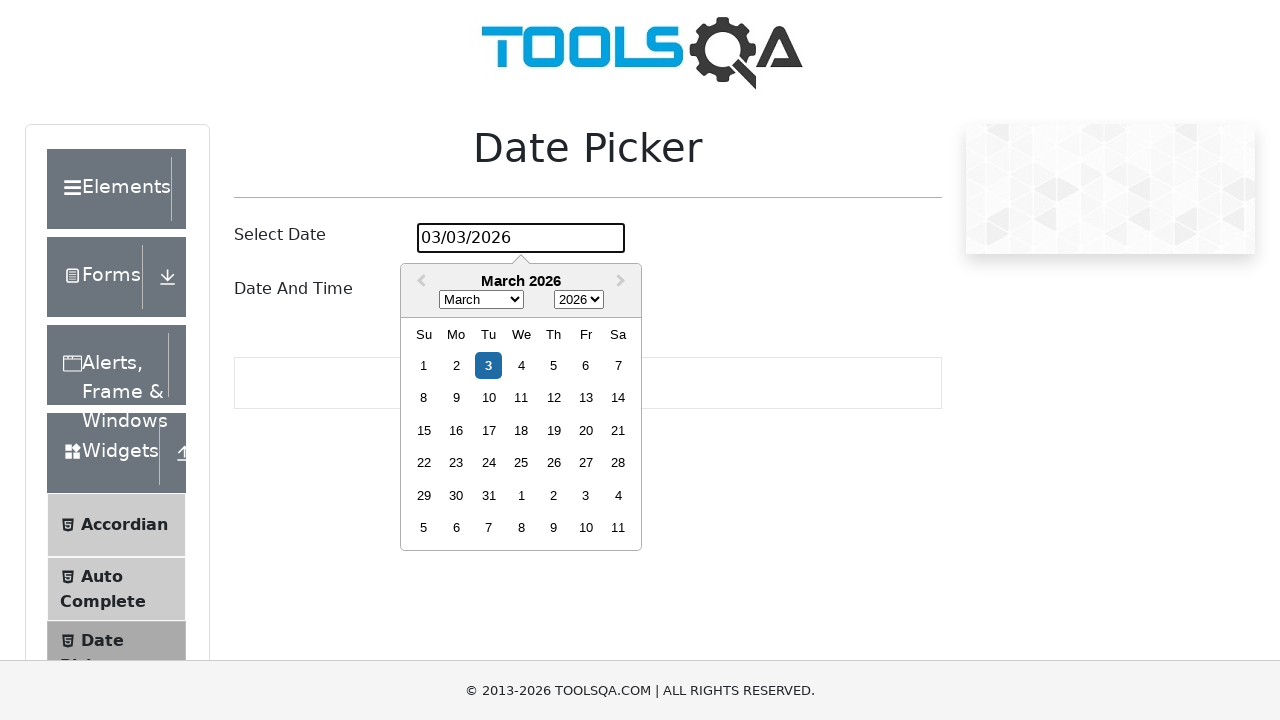

Selected March from month dropdown on .react-datepicker__month-select
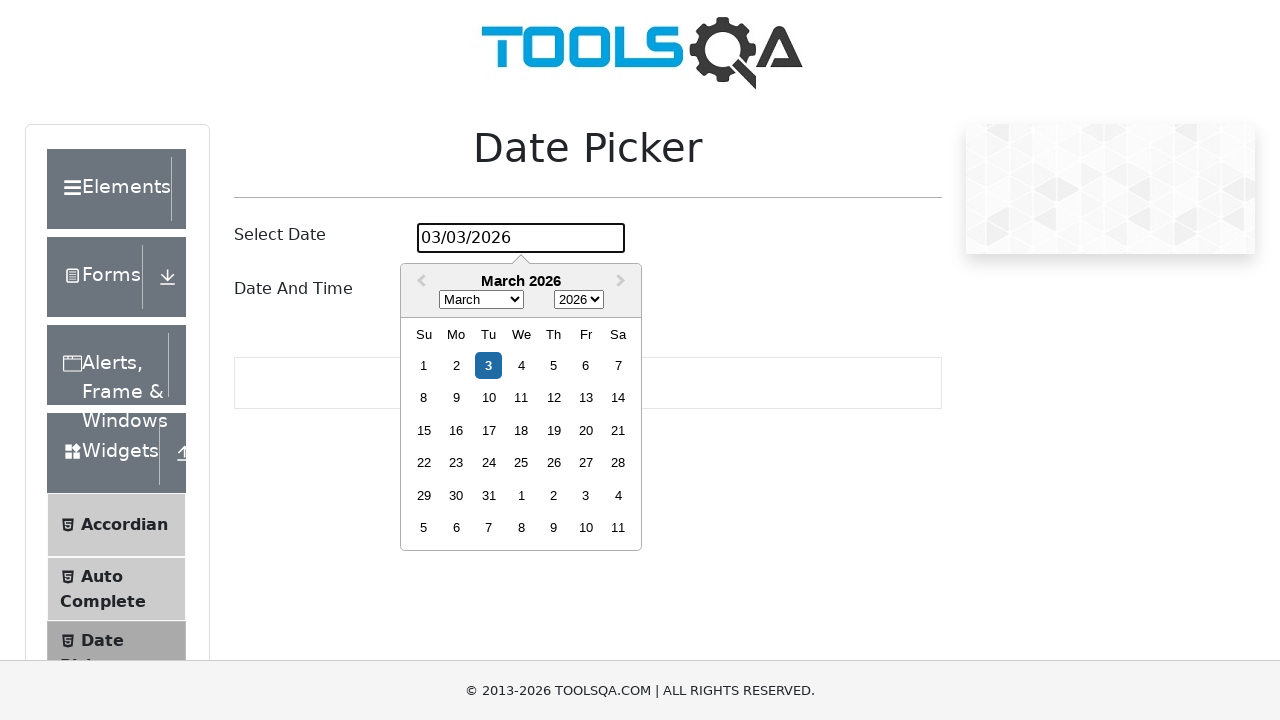

Selected 1999 from year dropdown on .react-datepicker__year-select
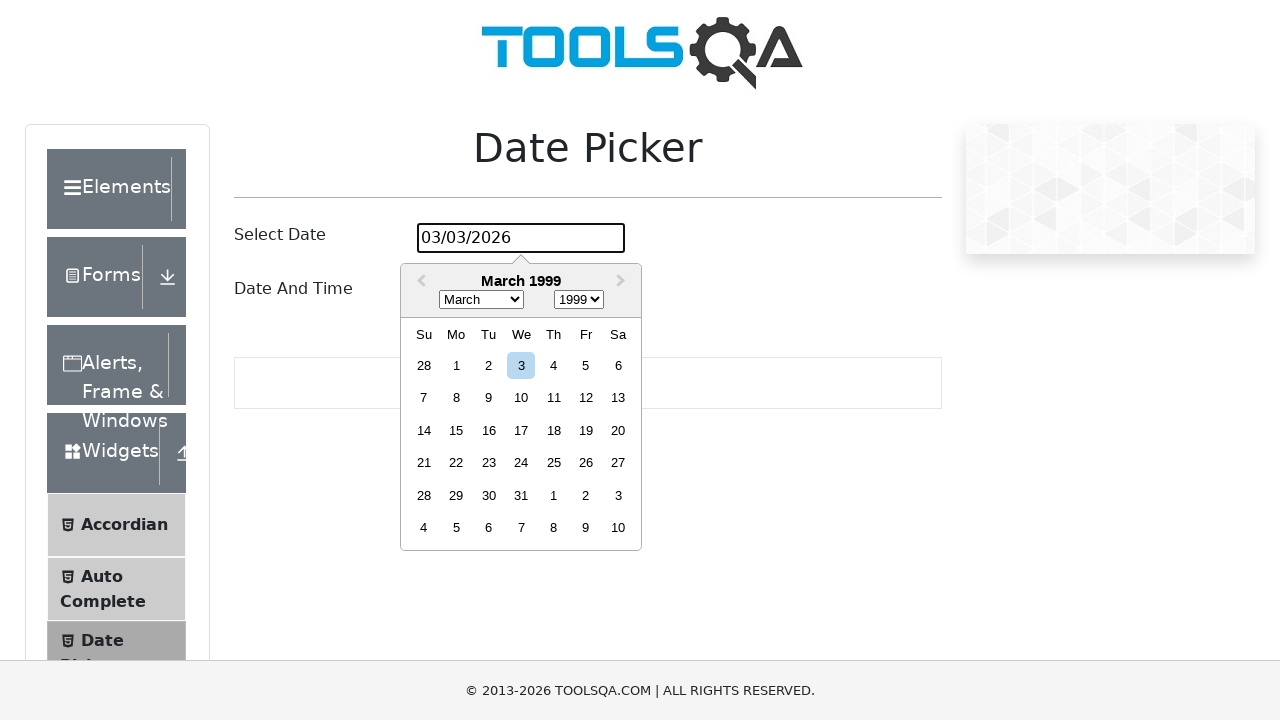

Clicked on the 24th day to complete date selection at (521, 463) on .react-datepicker__day--024
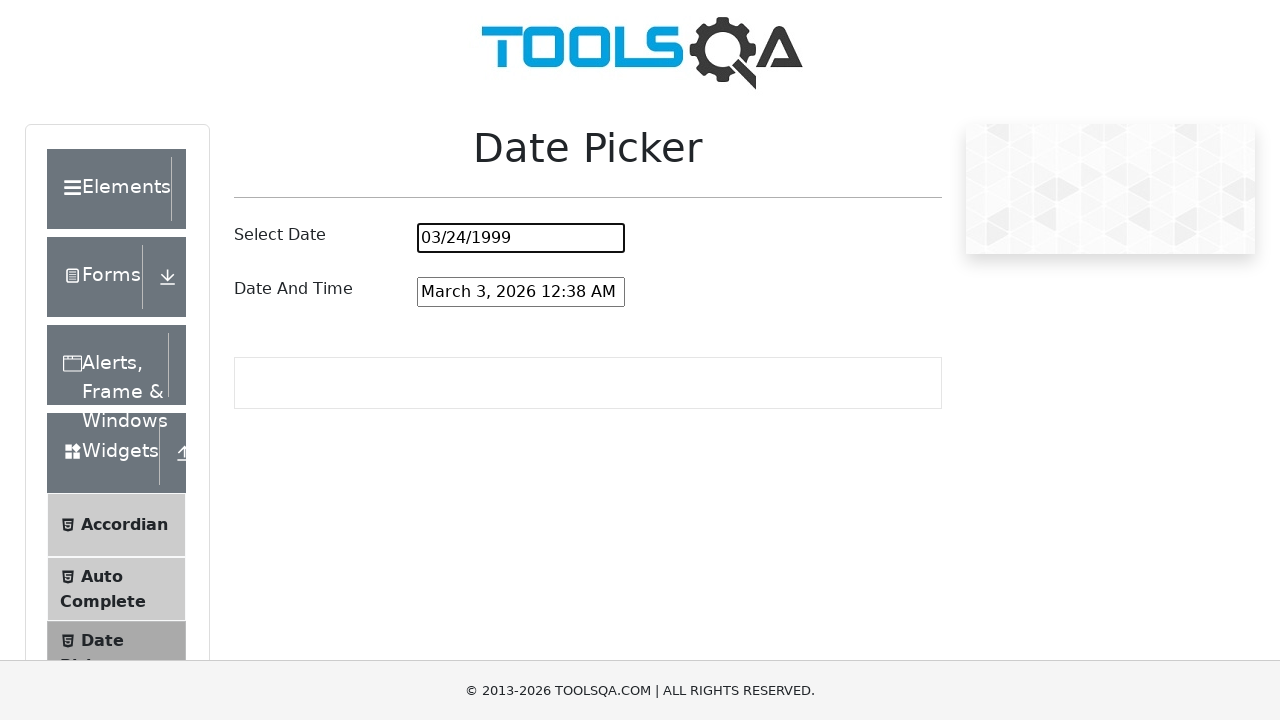

Retrieved input value from date picker field
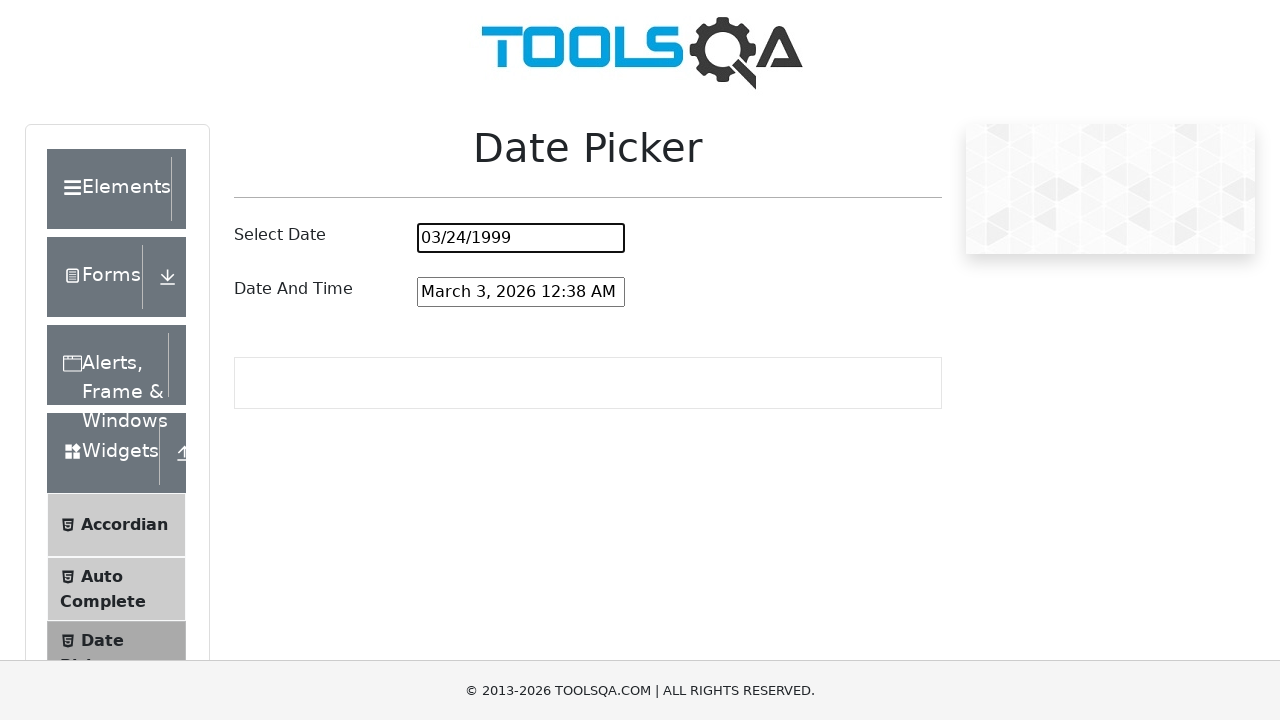

Verified that selected date equals 03/24/1999
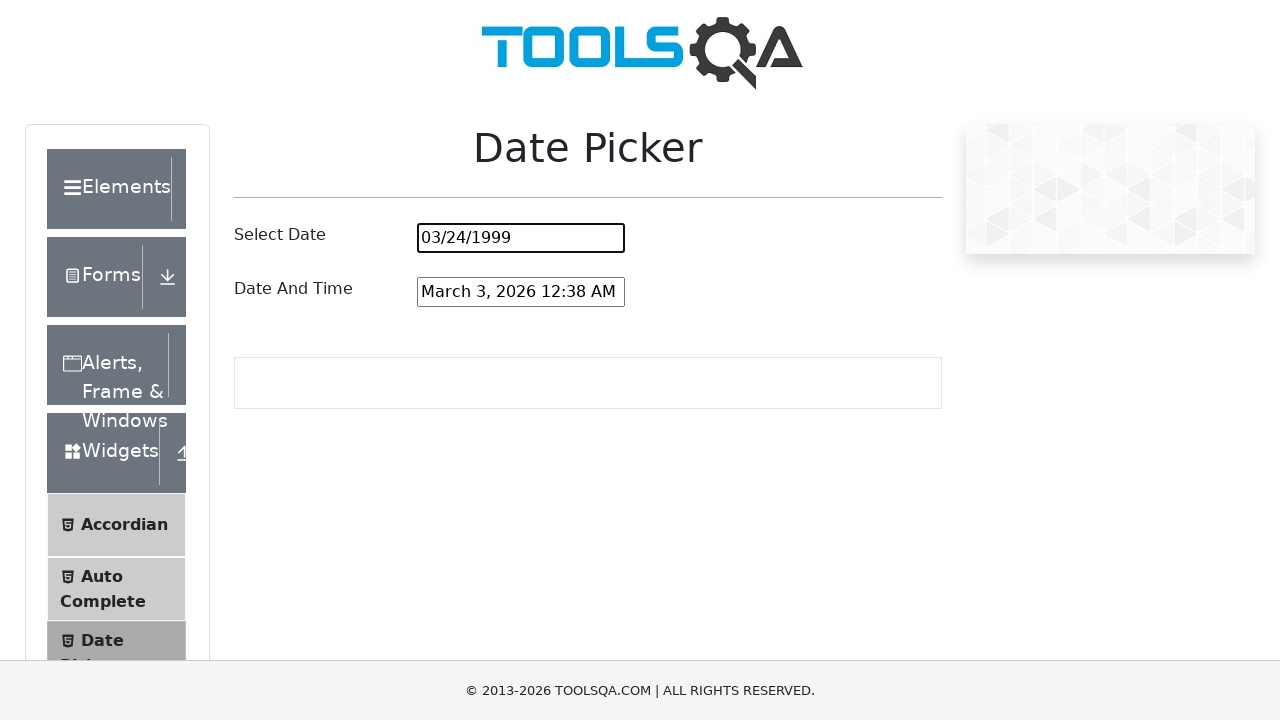

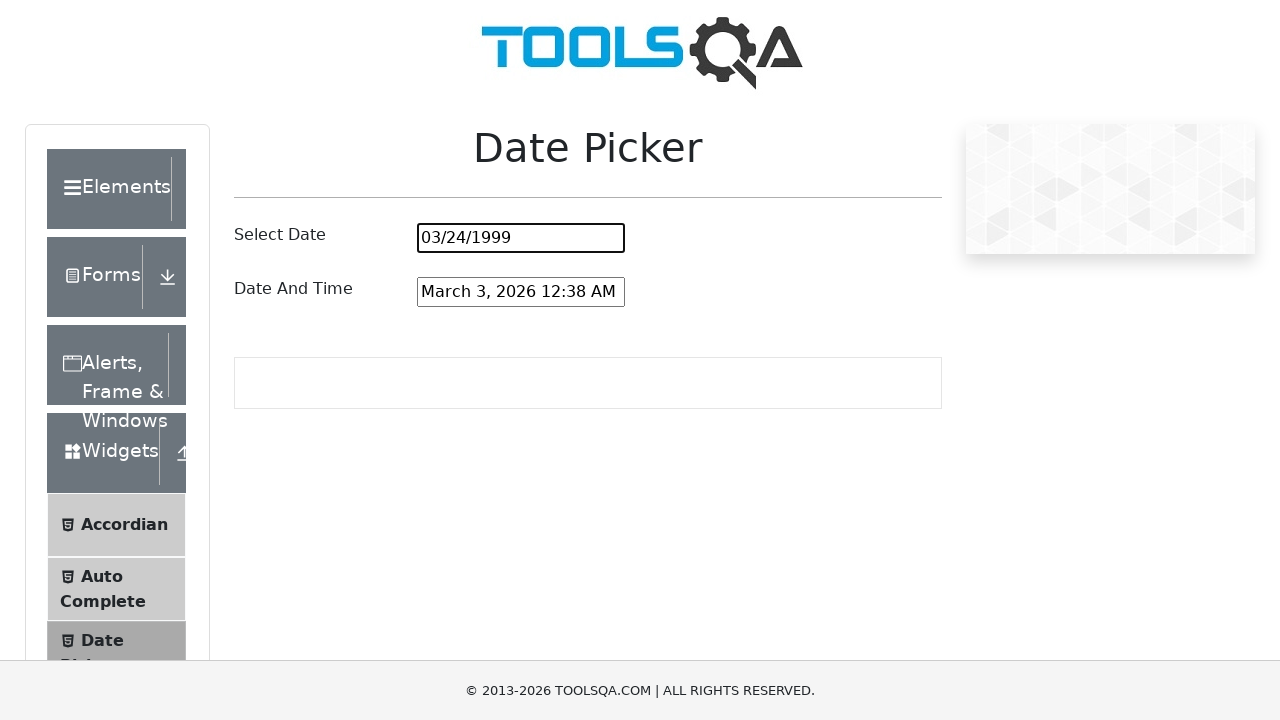